Tests browser window management functionality by manipulating window position, size, and state (maximize, minimize, fullscreen) on the TechPro Education website

Starting URL: https://techproeducation.com

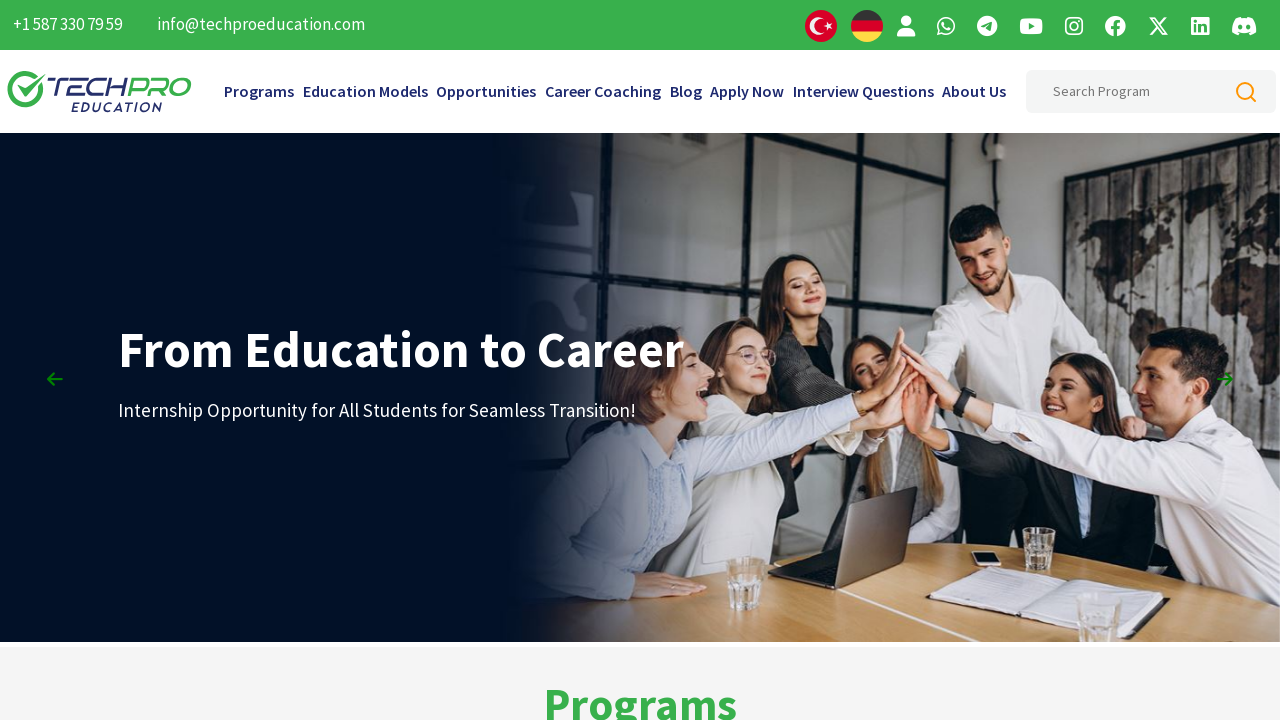

Retrieved initial window position
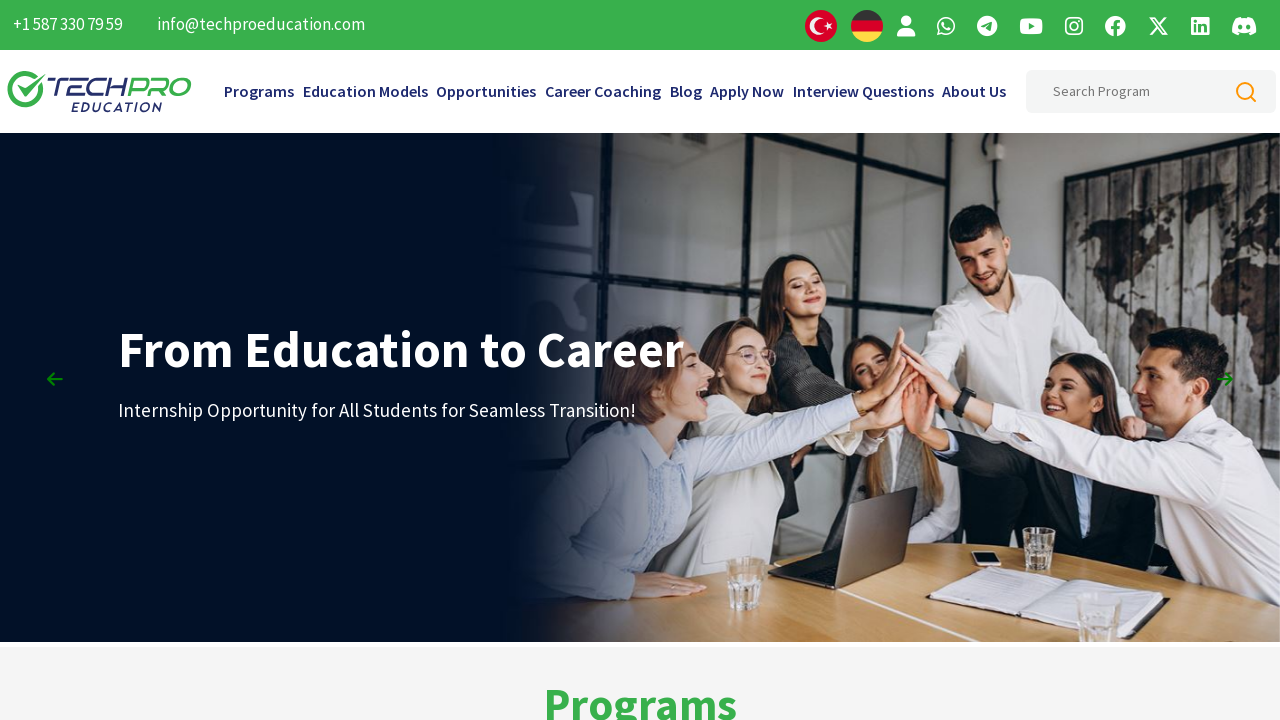

Retrieved initial window size
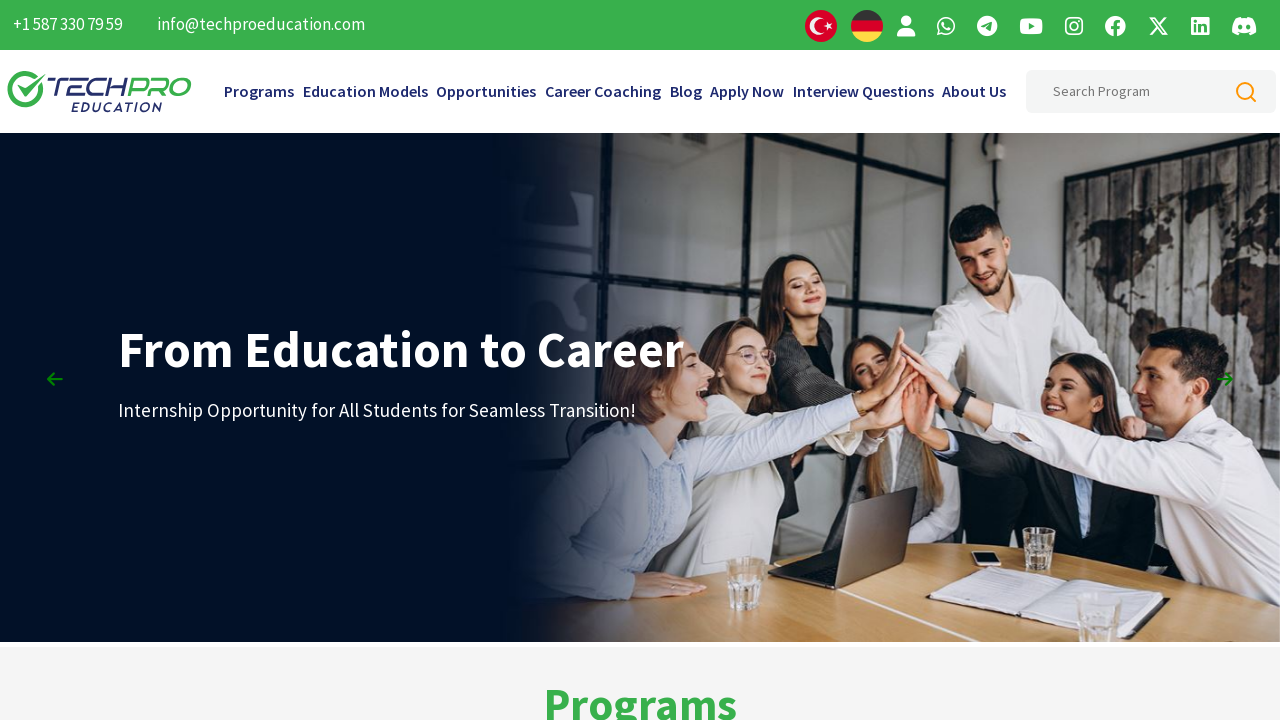

Maximized window to 1920x1080 viewport
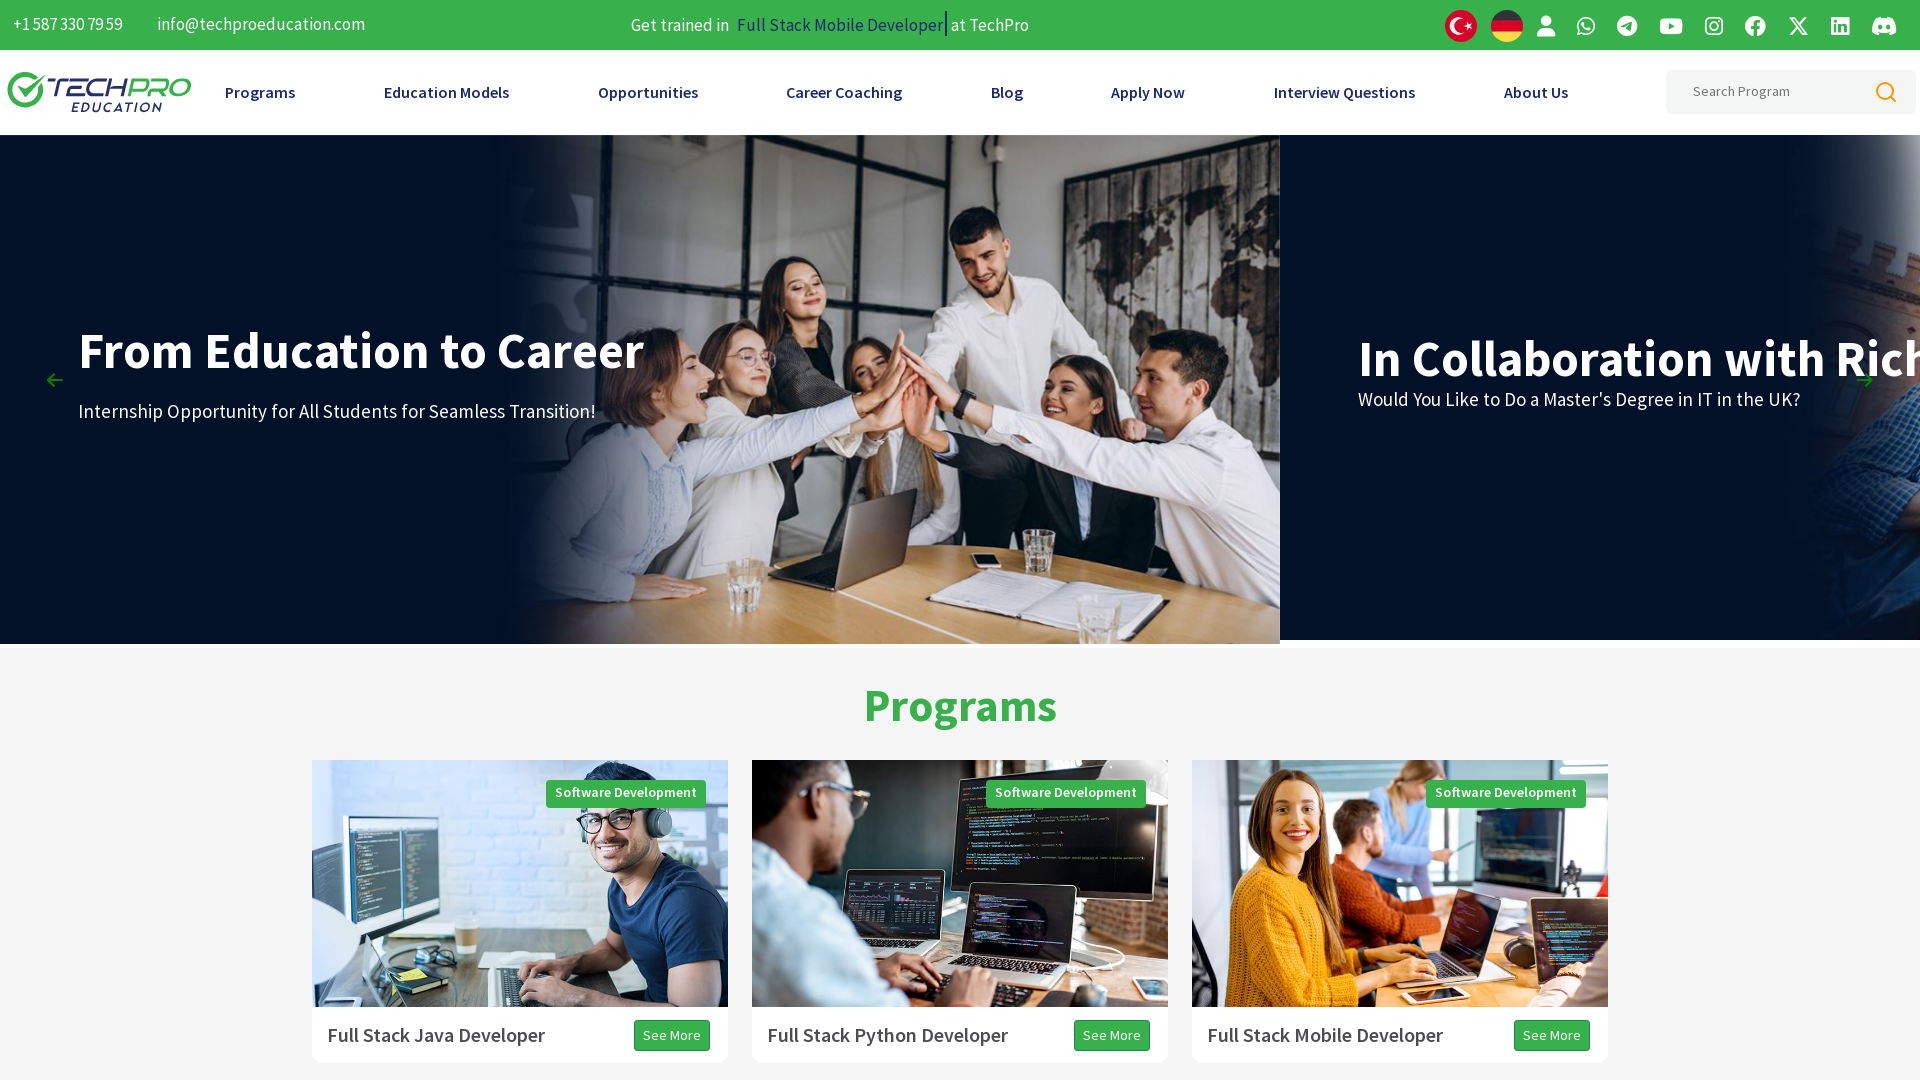

Retrieved window position after maximizing
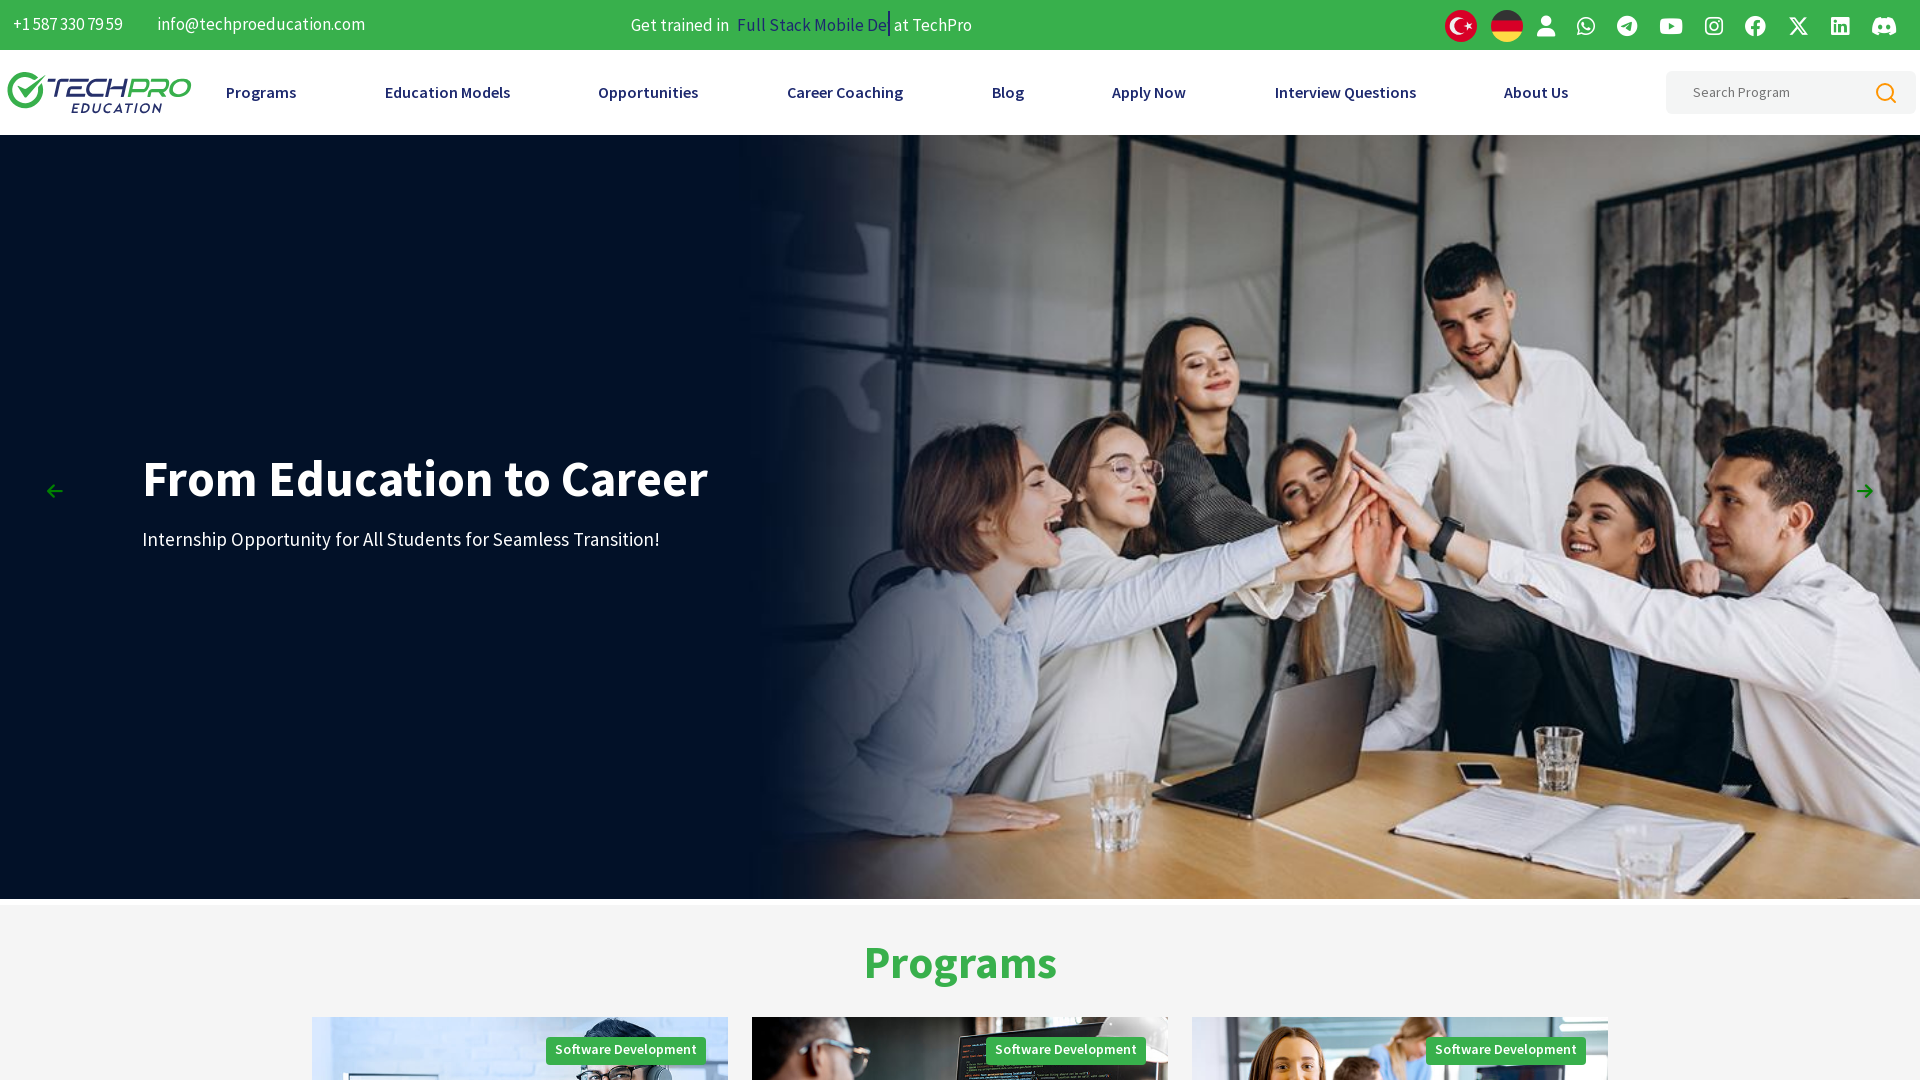

Retrieved window size after maximizing
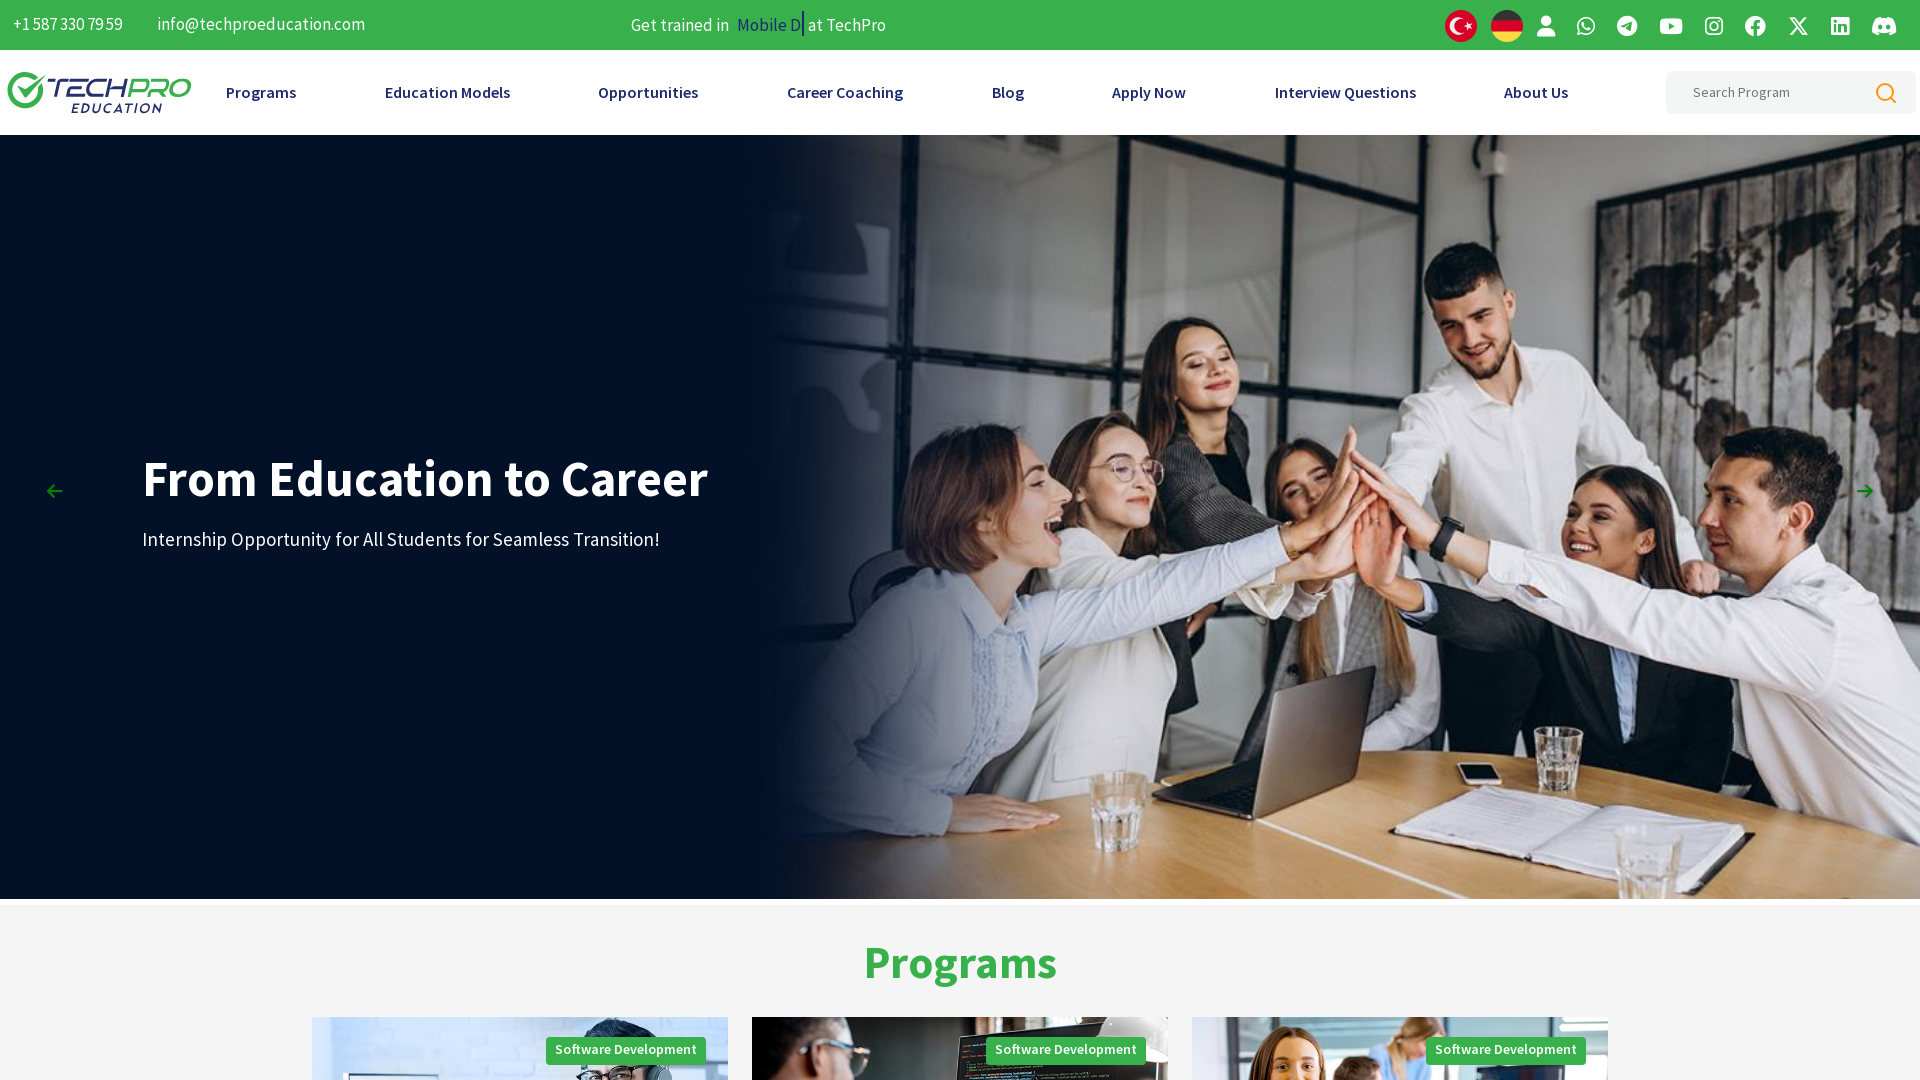

Waited 3 seconds
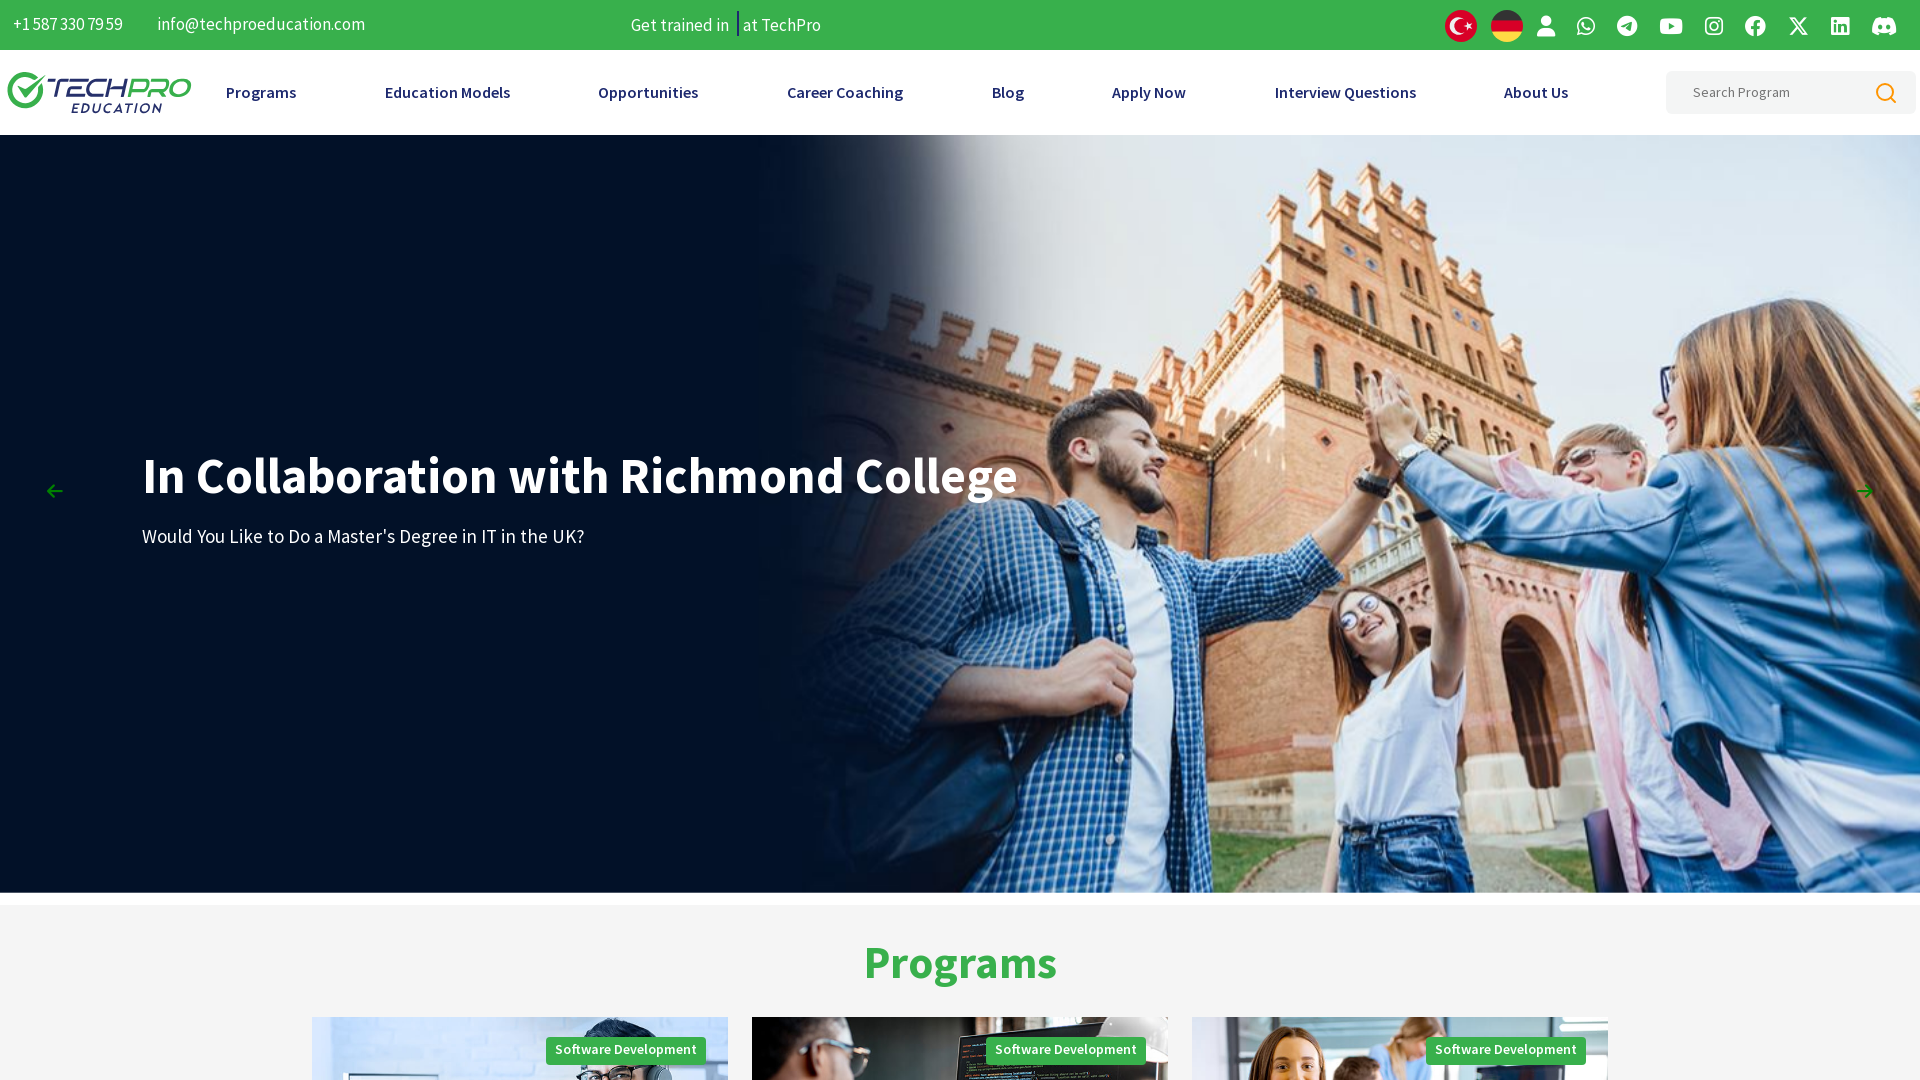

Simulated minimize by setting small 100x100 viewport
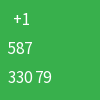

Waited 3 seconds after simulated minimize
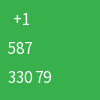

Set fullscreen viewport to 1920x1080
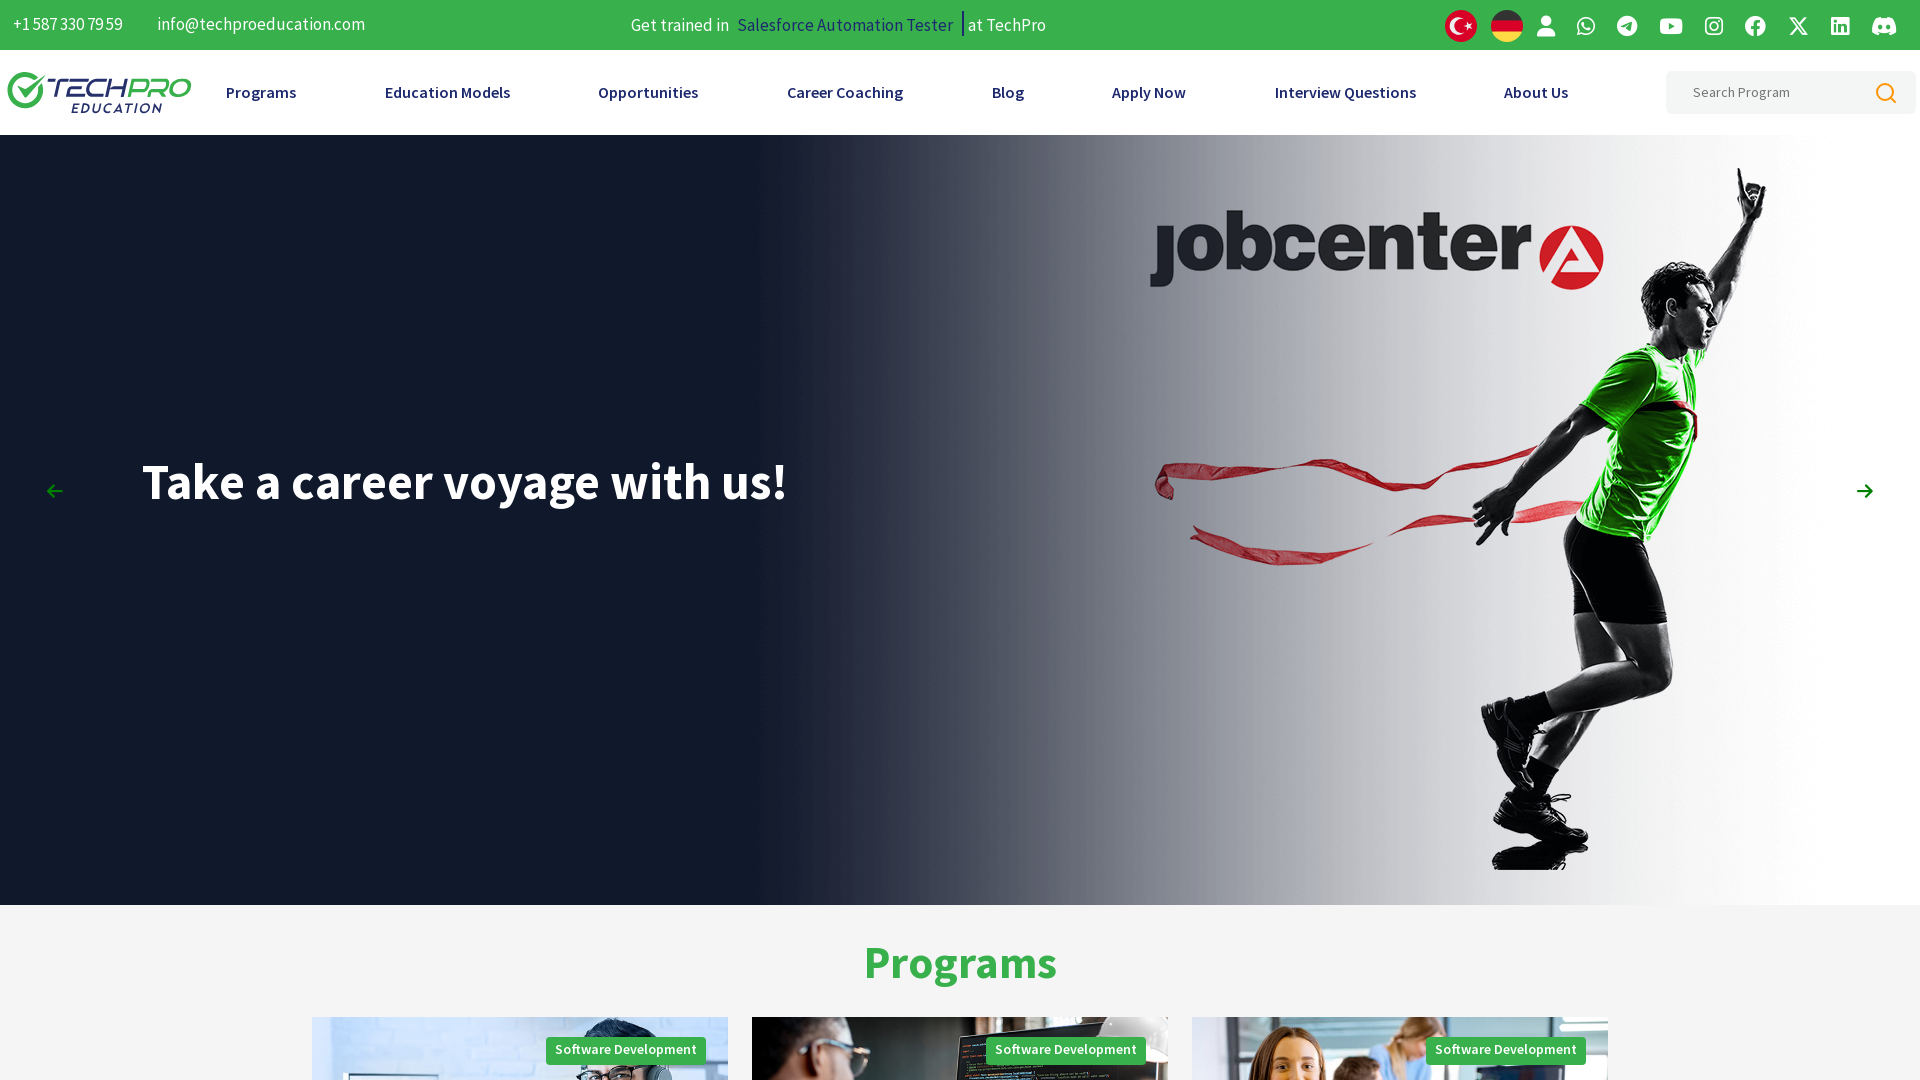

Set specific viewport size to 600x600
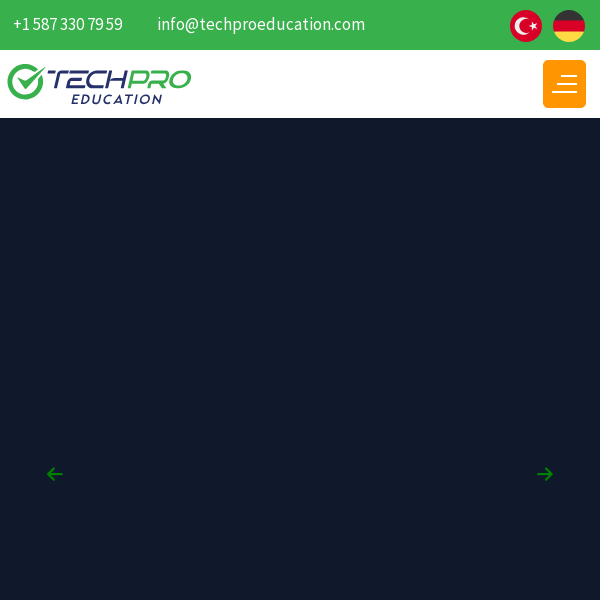

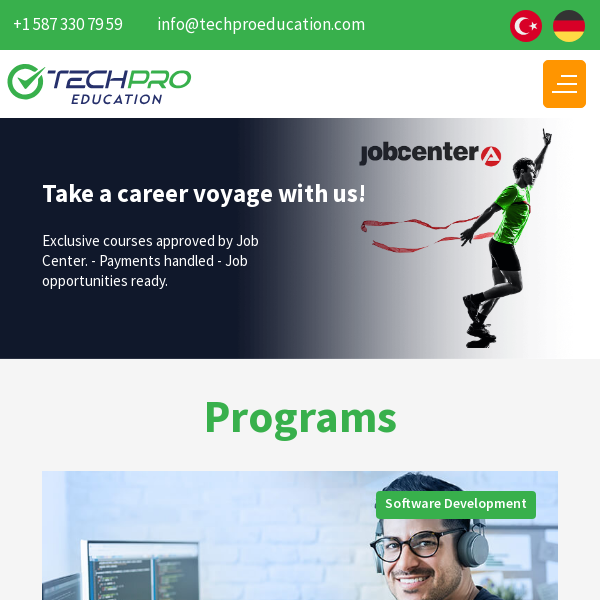